Tests link navigation by clicking on "Go to Dashboard" link and navigating back, then locates a partial link text element and retrieves its href attribute.

Starting URL: https://www.leafground.com/link.xhtml

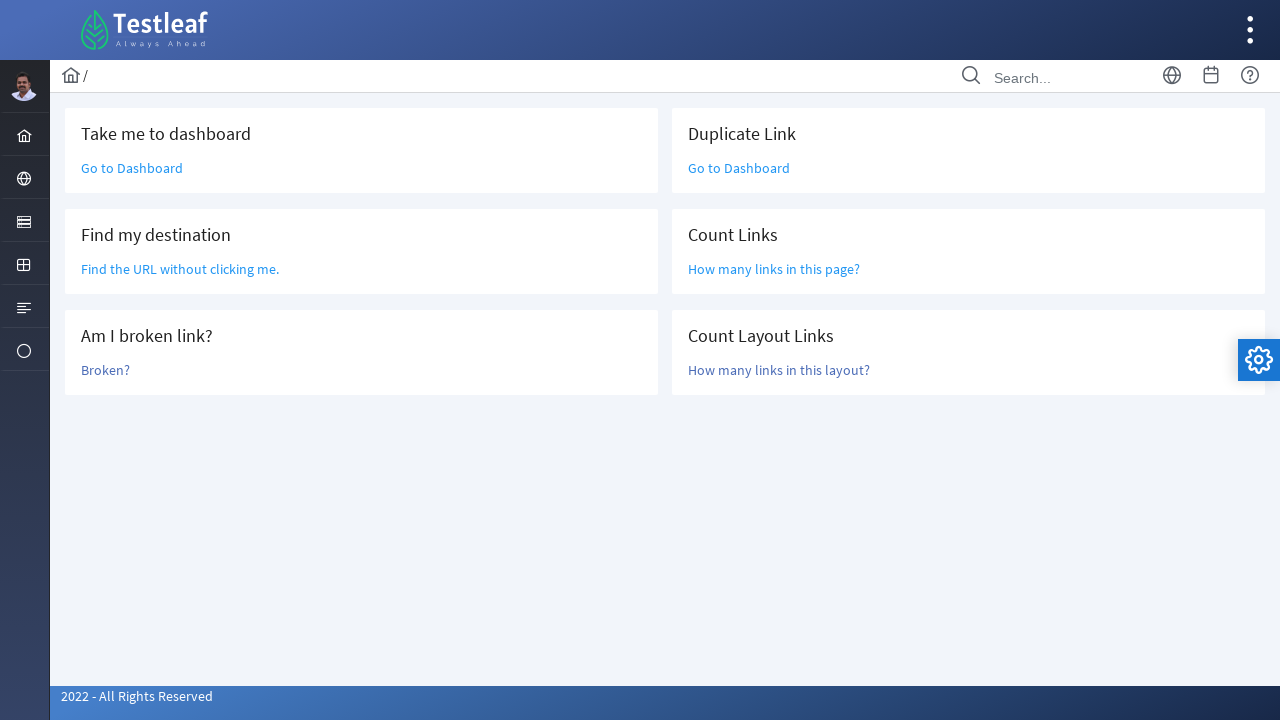

Clicked on 'Go to Dashboard' link at (132, 168) on text=Go to Dashboard
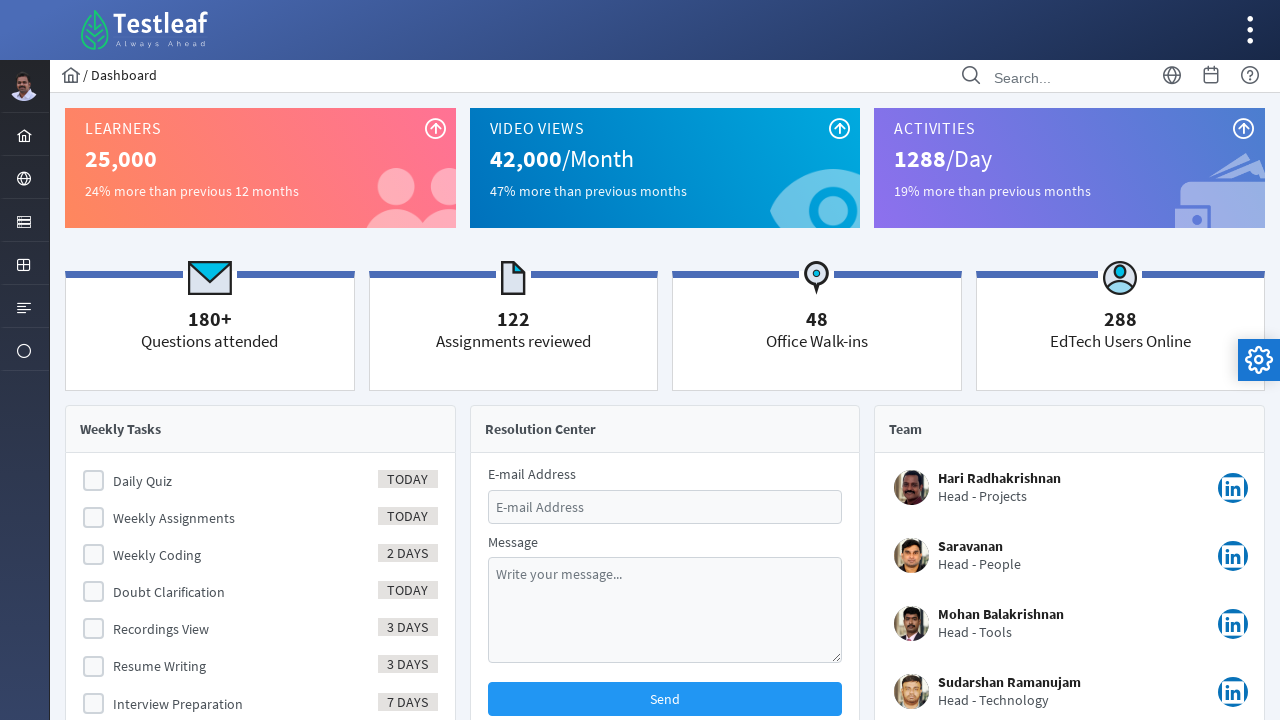

Navigated back to the original page
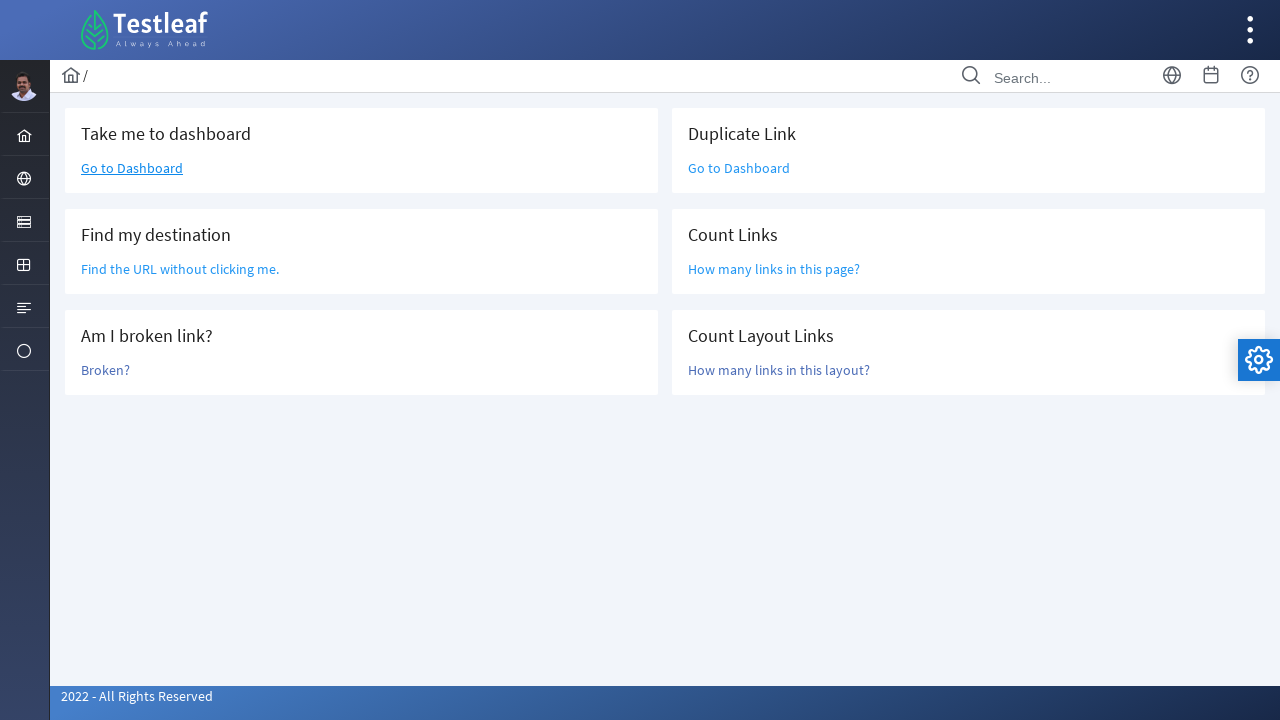

Located link element with partial text 'Find the URL'
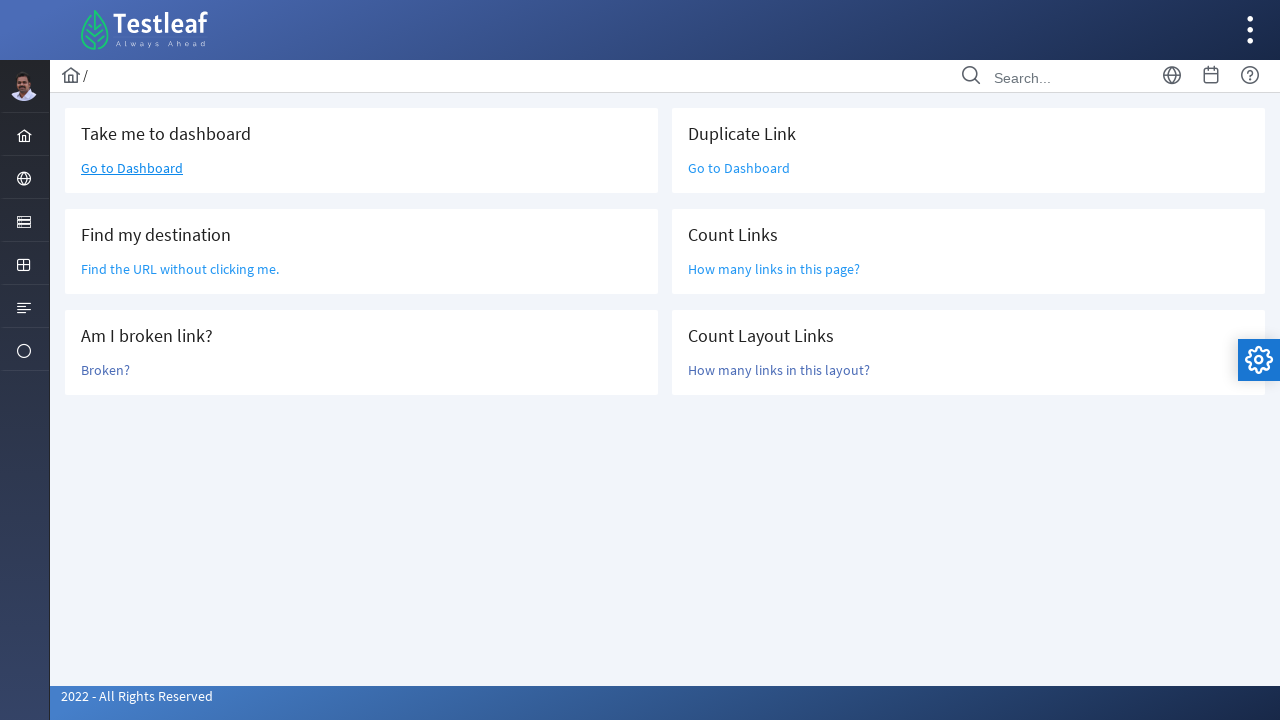

Retrieved href attribute from link: /grid.xhtml
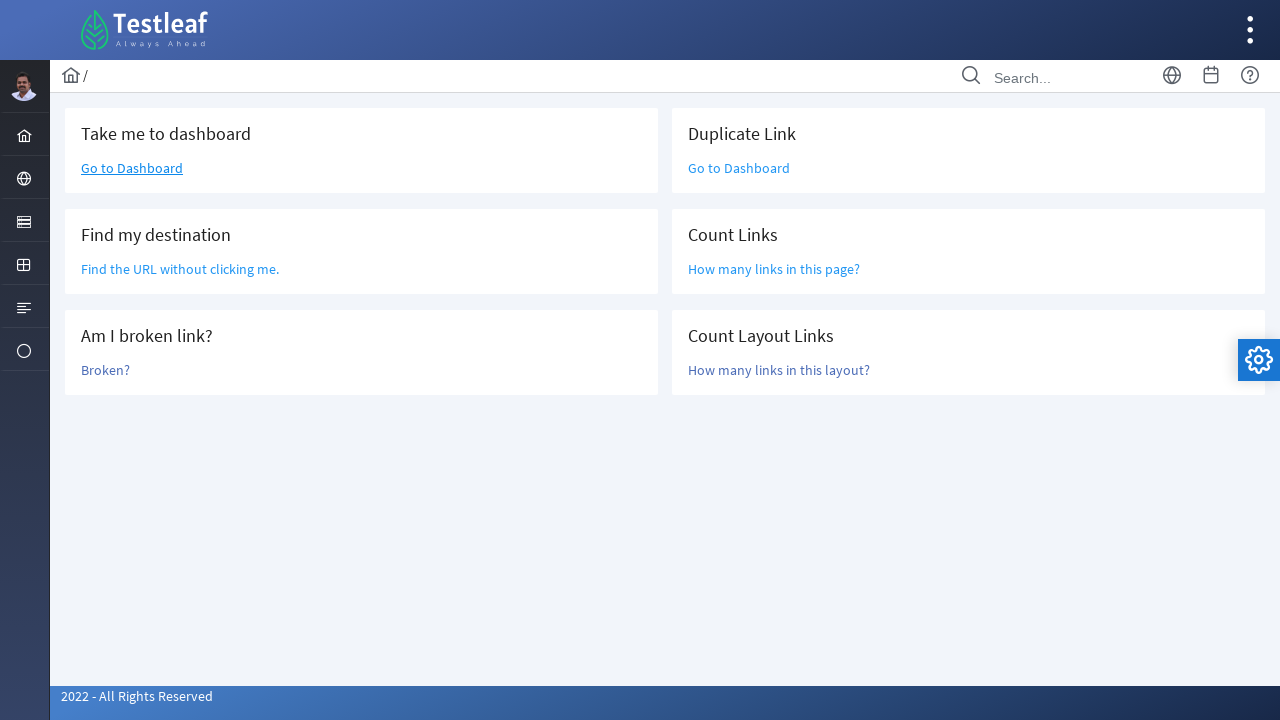

Navigated back again
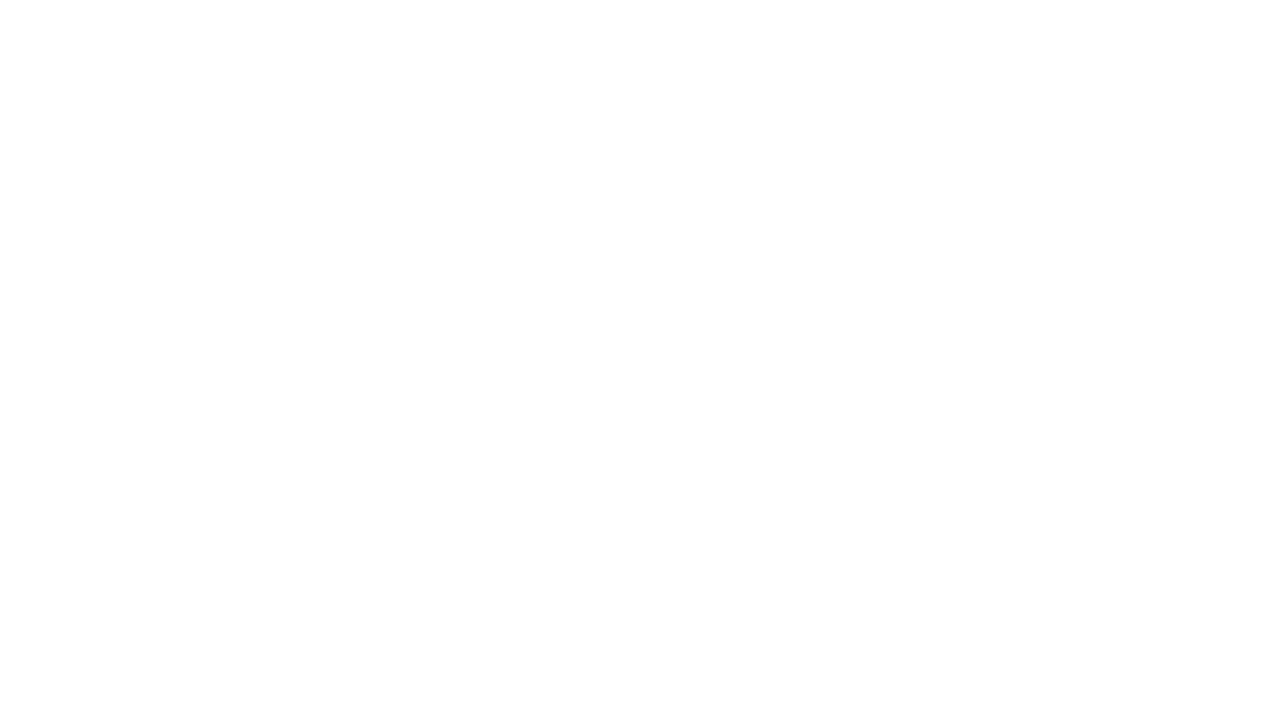

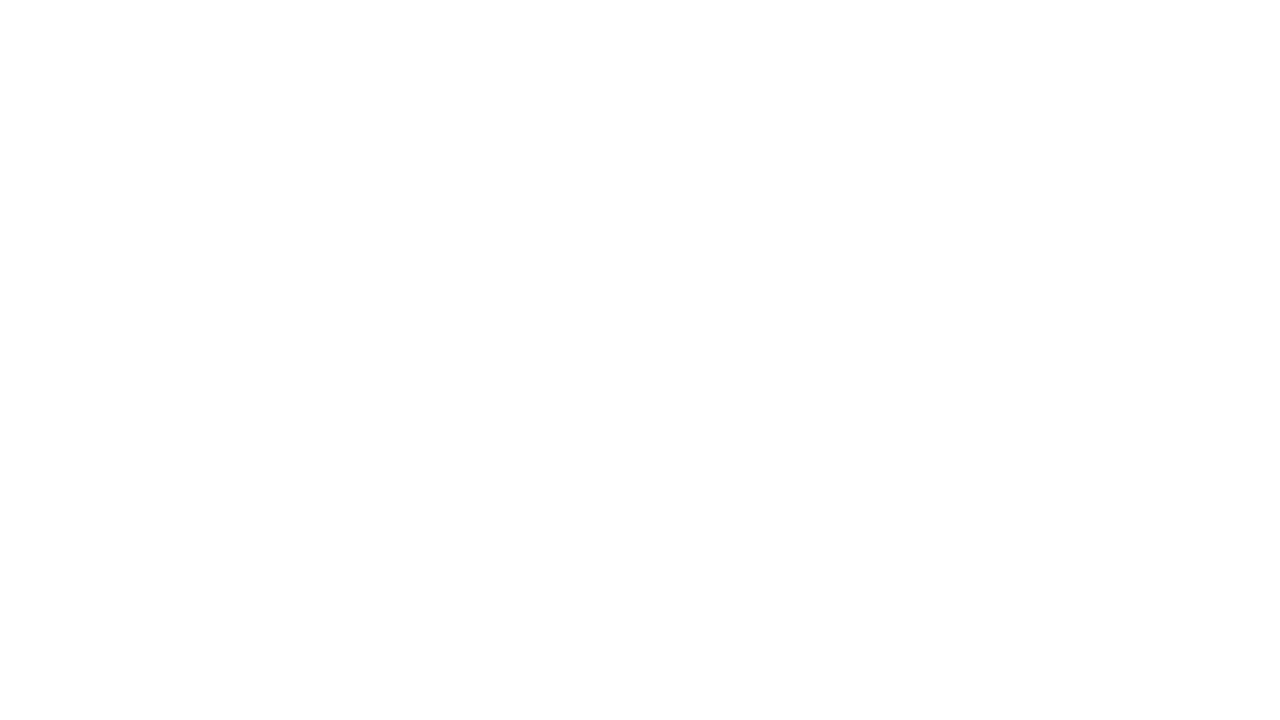